Tests dropdown menu selection functionality by selecting year, month, and day values using three different selection methods (by index, by value, and by visible text)

Starting URL: https://testcenter.techproeducation.com/index.php?page=dropdown

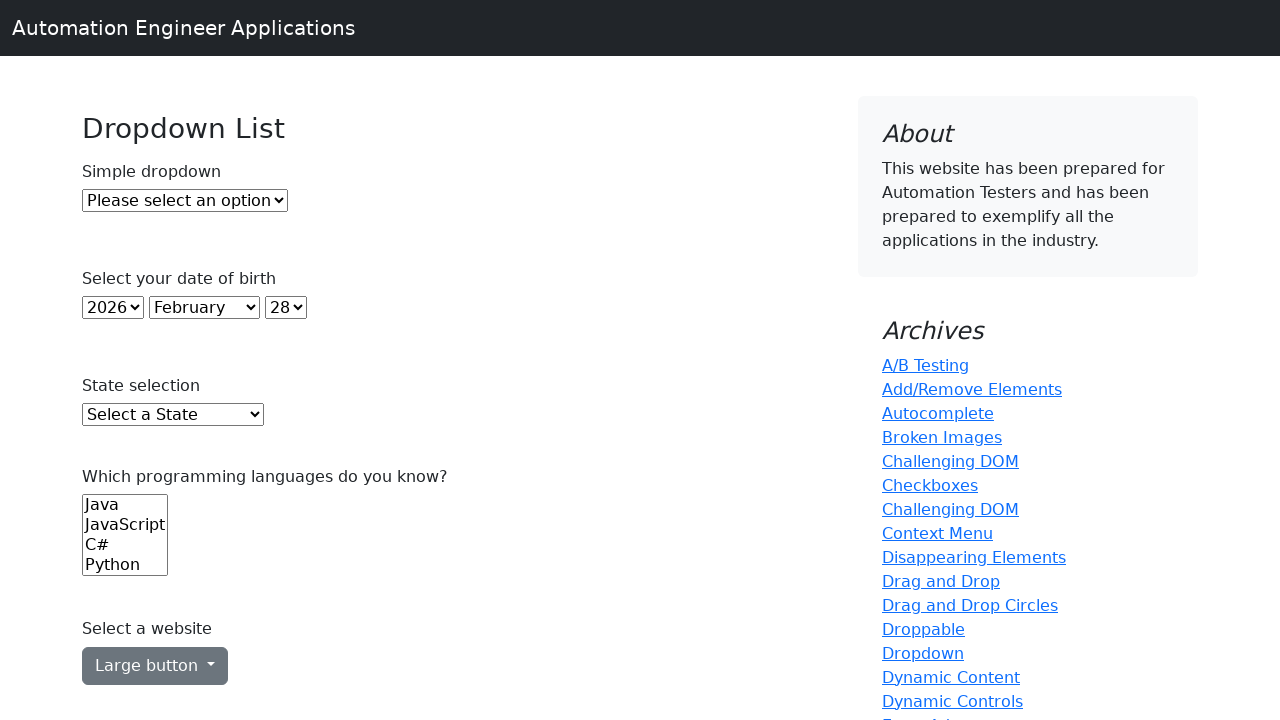

Selected year 2018 from dropdown by index on (//select)[2]
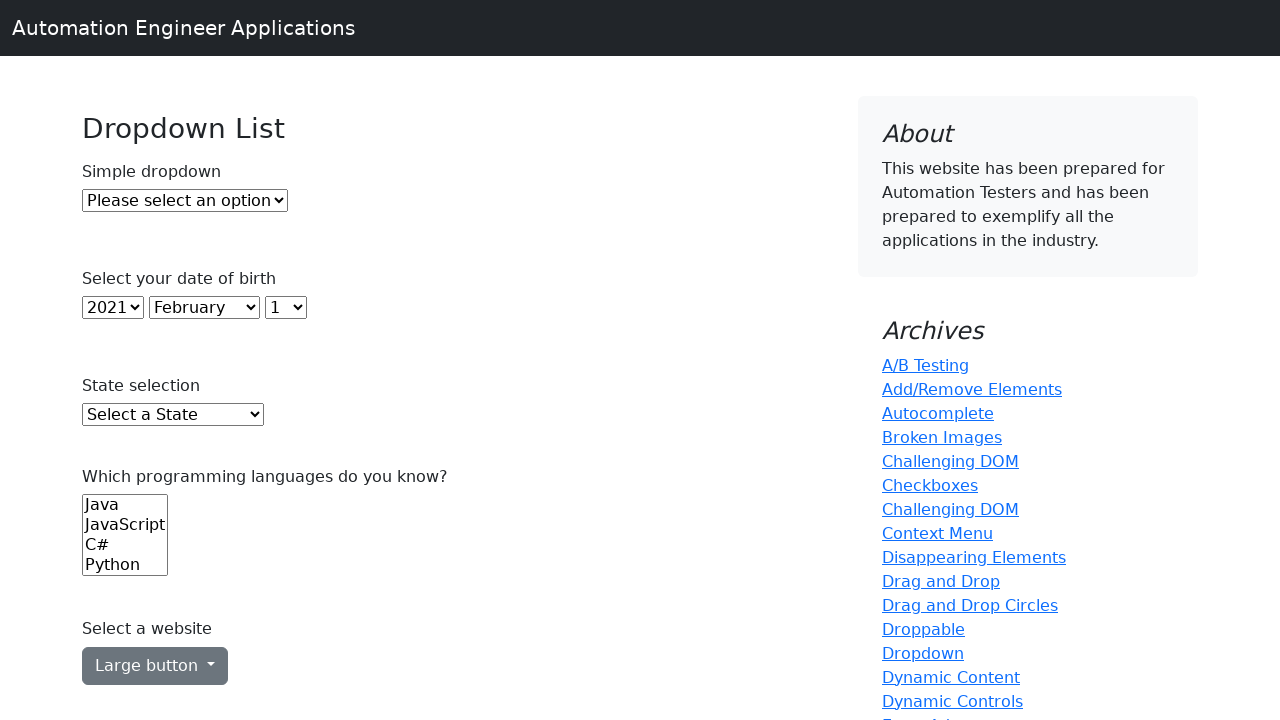

Selected month July from dropdown by value on (//select)[3]
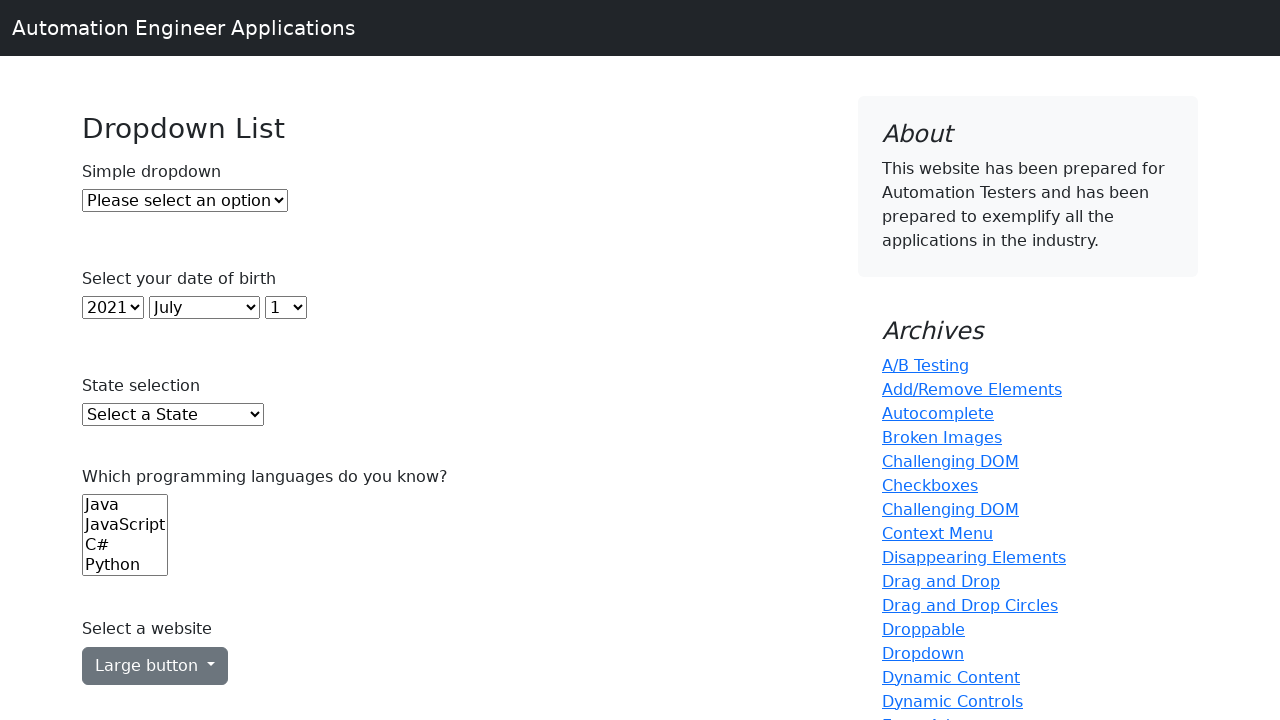

Selected day 15 from dropdown by visible text on (//select)[4]
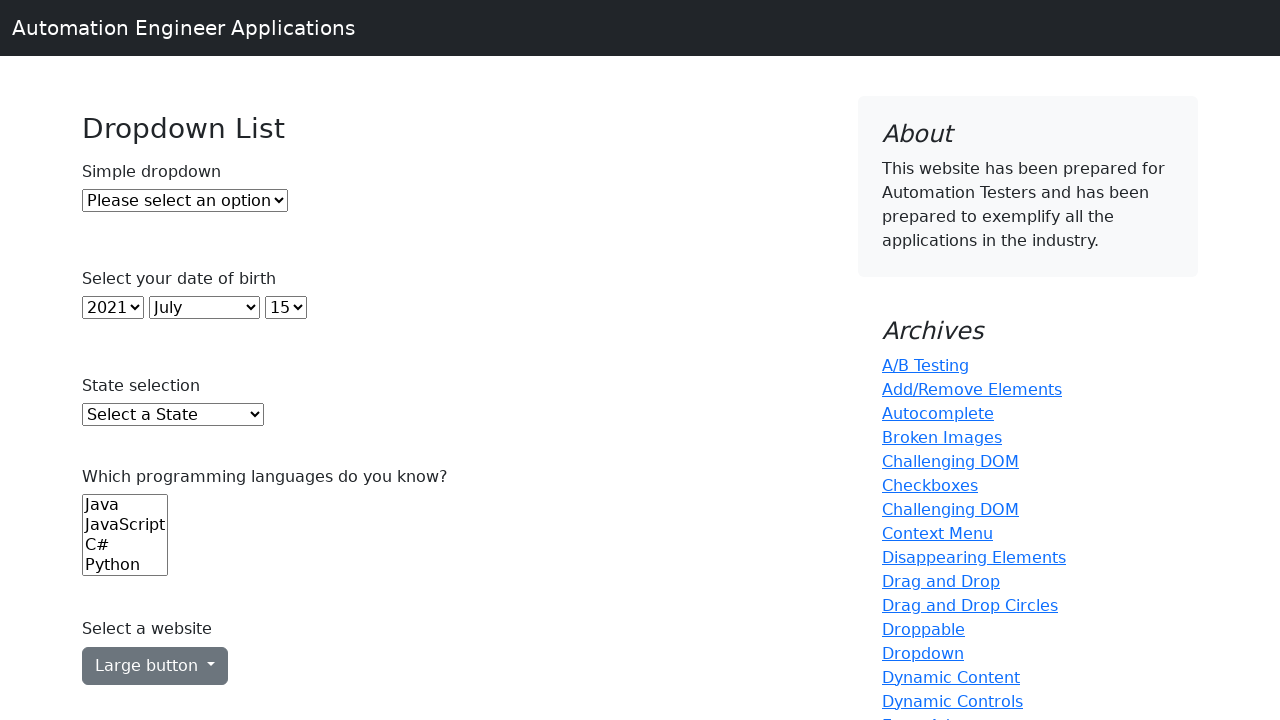

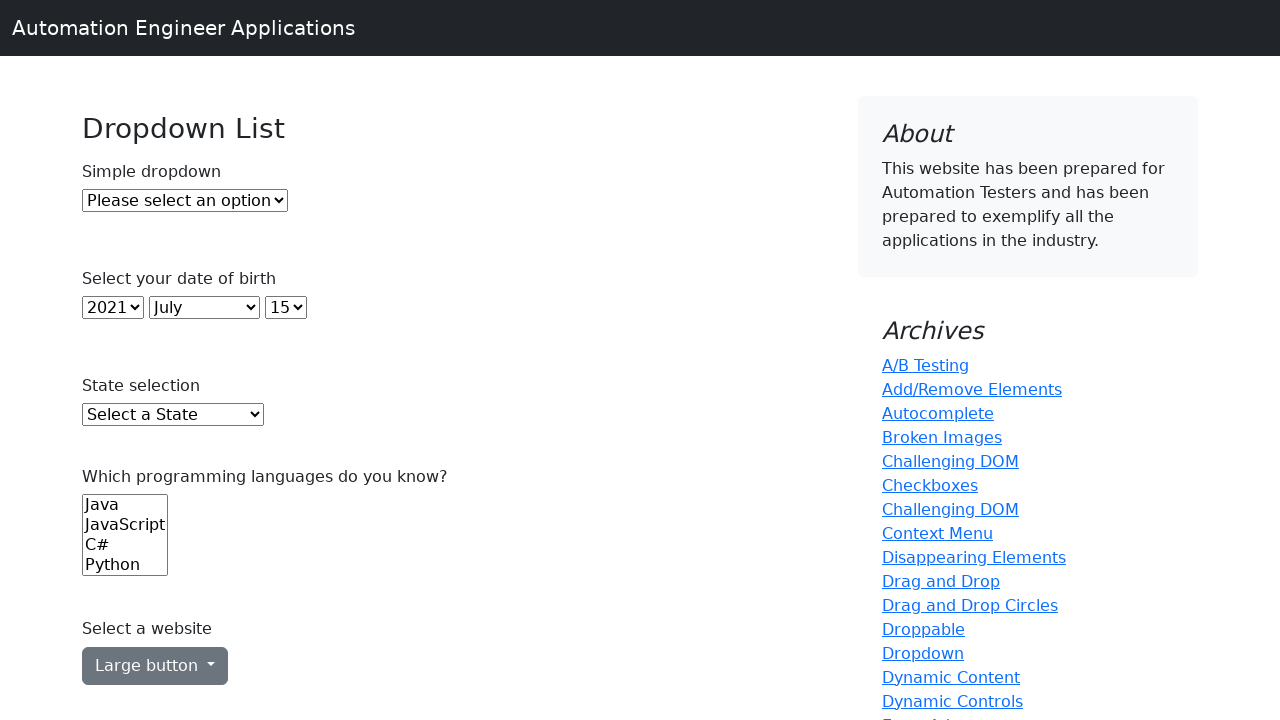